Navigates to a report page with demo parameters and waits for the page to fully load, then checks for various quota-related text elements and selectors on the page.

Starting URL: https://sunspire-web-app.vercel.app/report?address=123+Main+St&lat=40.7128&lng=-74.0060&placeId=demo&company=Apple&demo=1

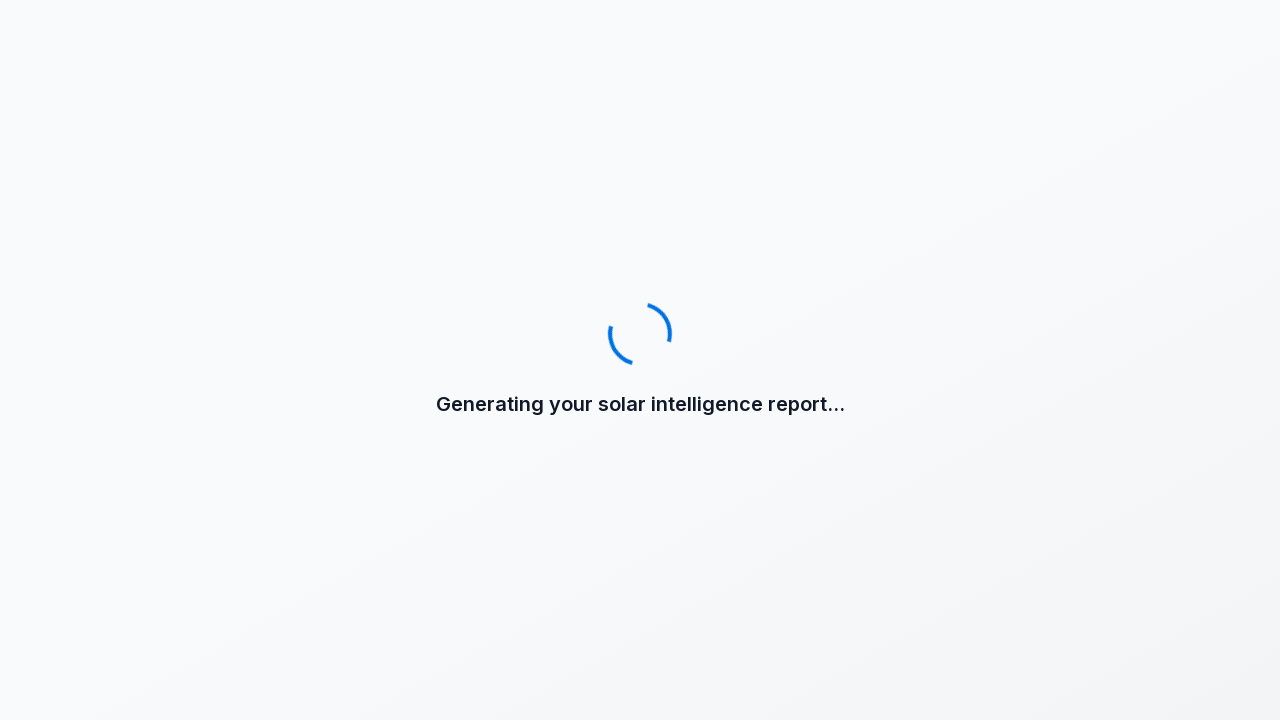

Waited for page to reach networkidle load state
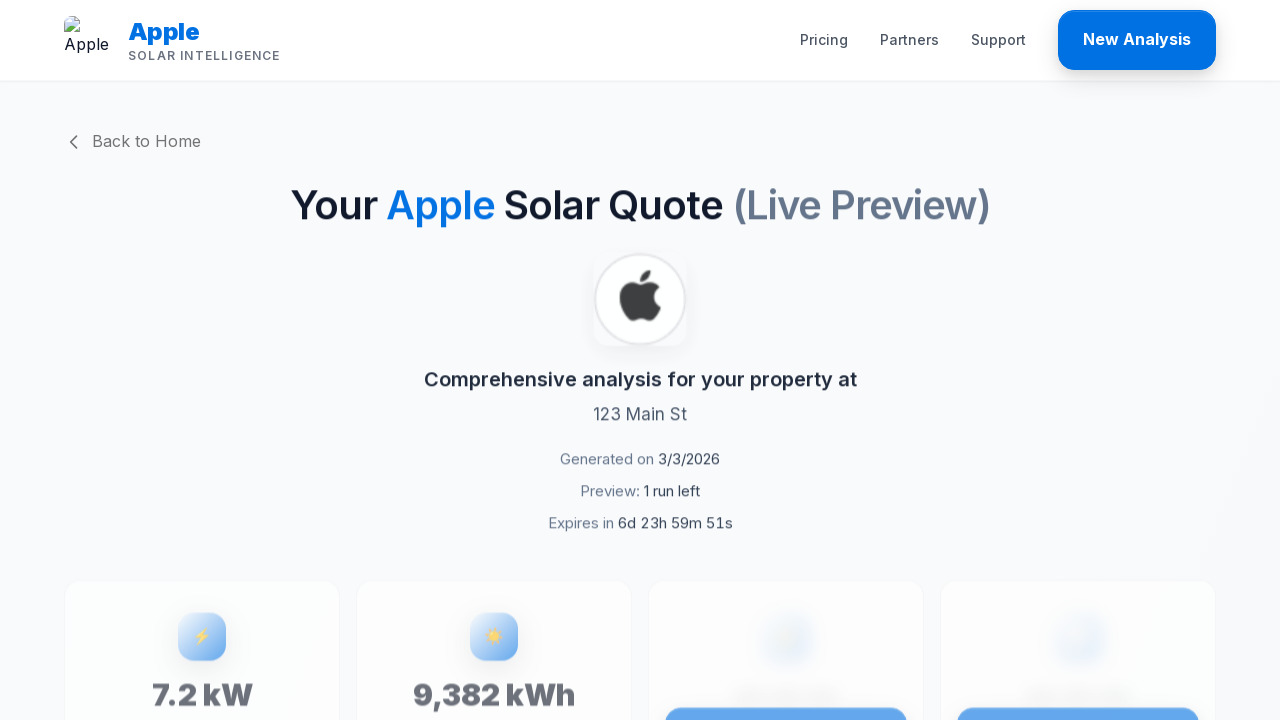

Checked for 'Preview:' text elements
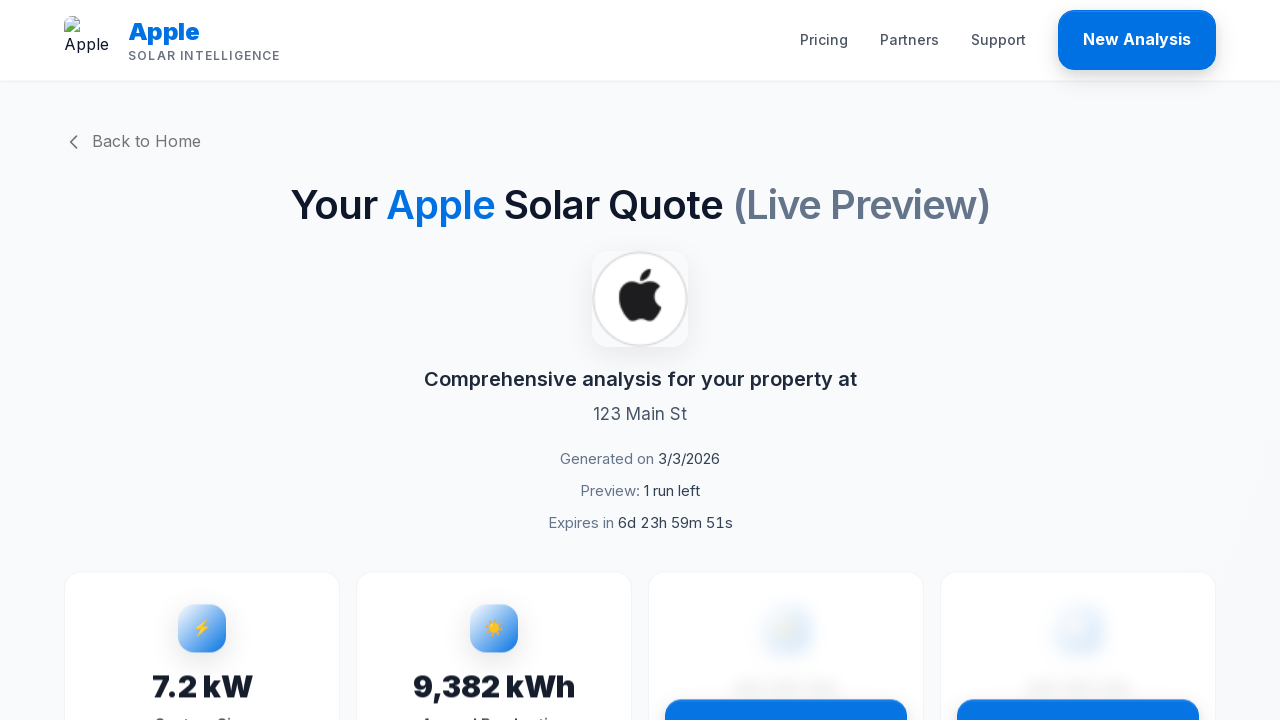

Checked for 'runs left' text elements
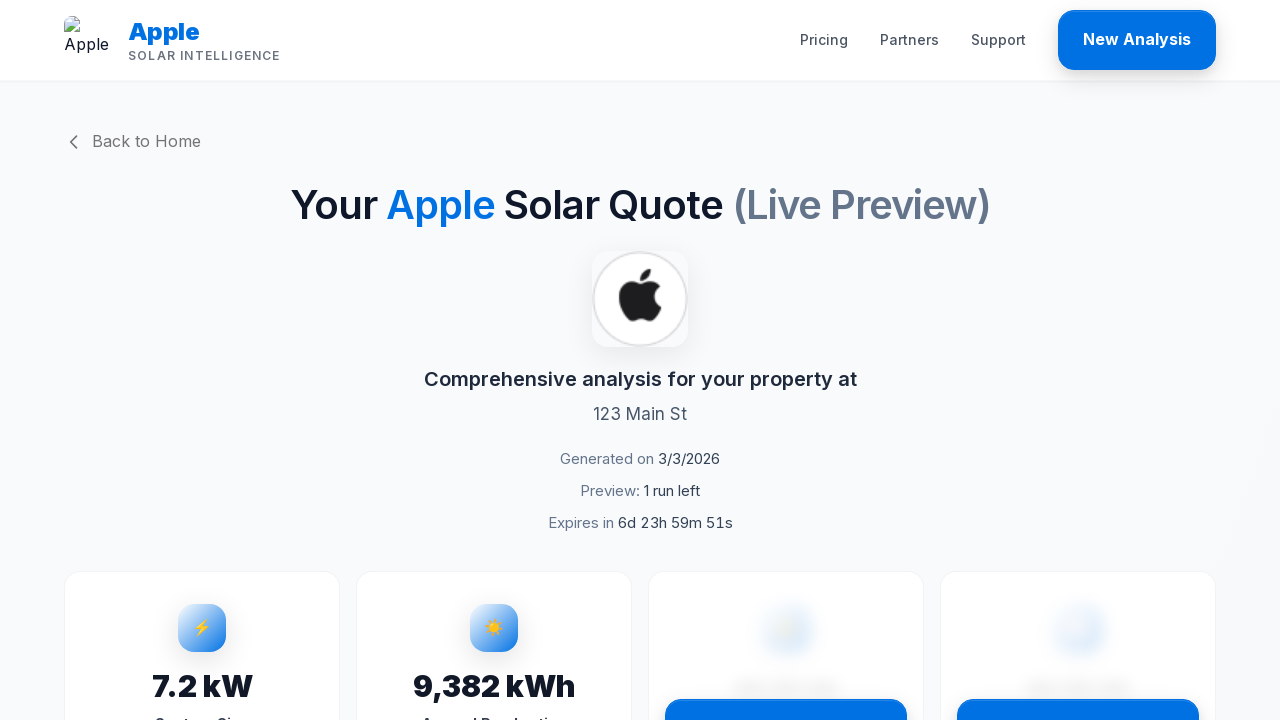

Checked for 'Expires in' text elements
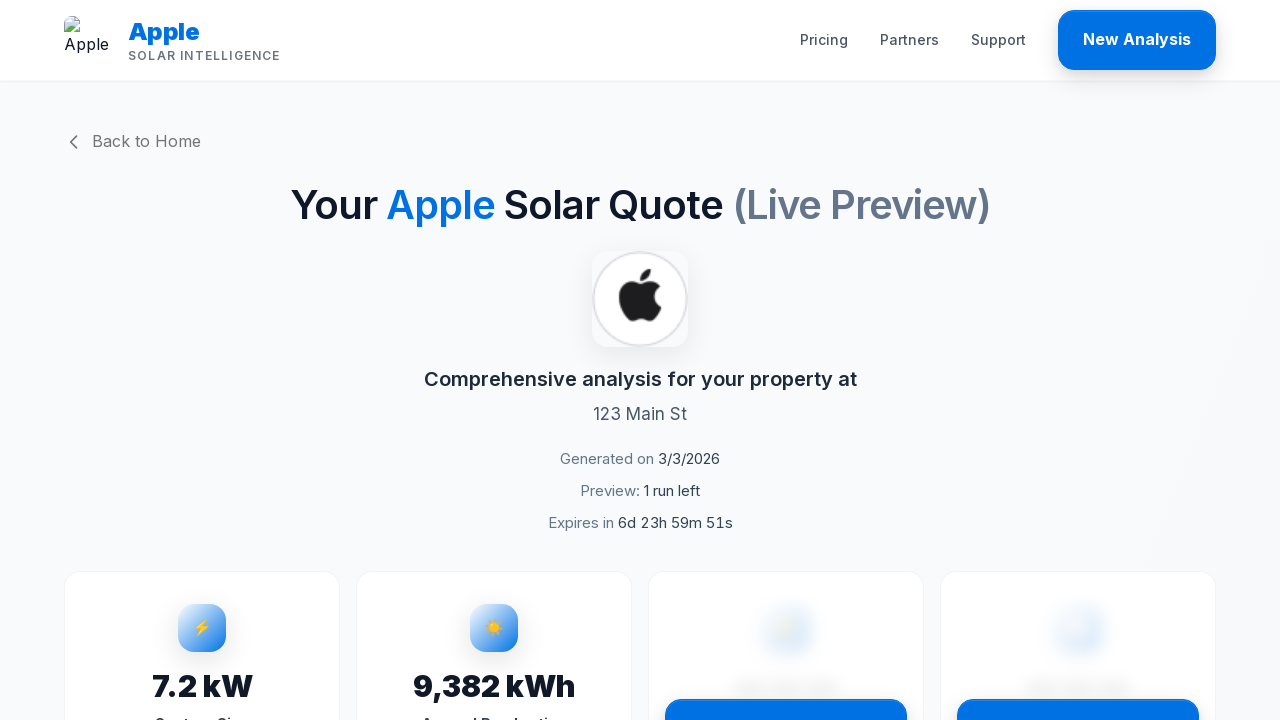

Checked for elements with quota-related classes
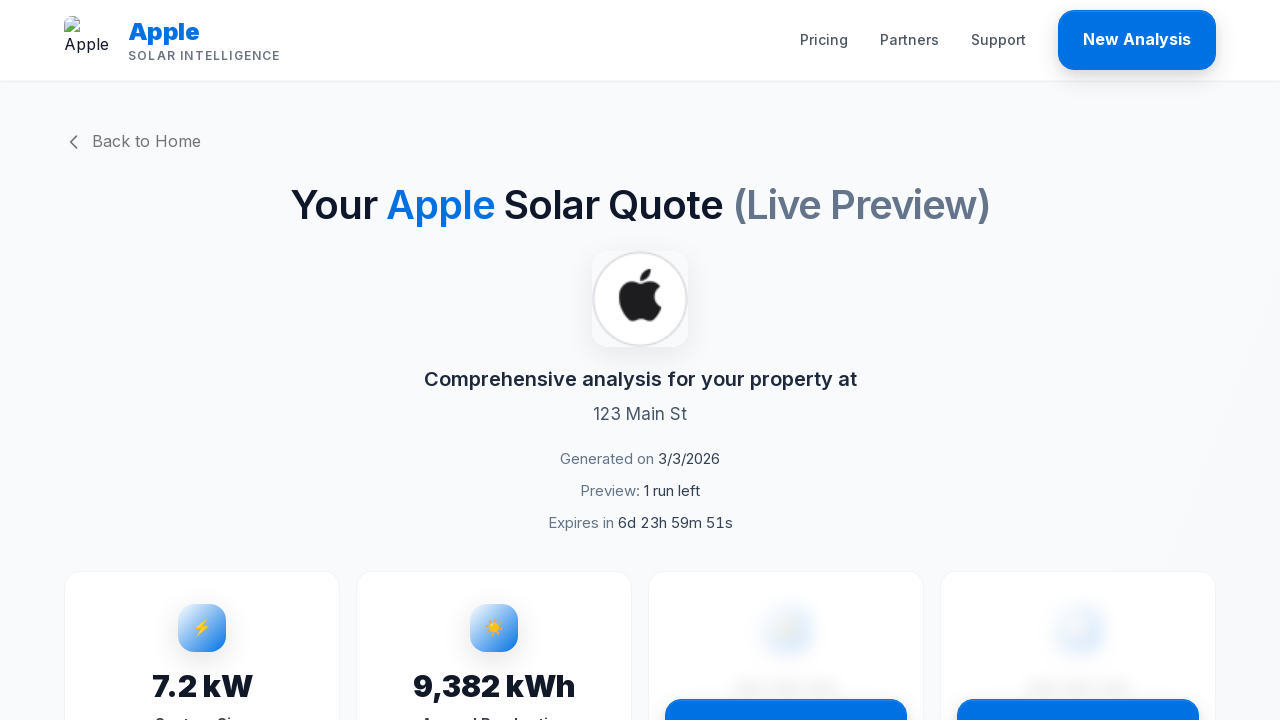

Checked for elements with preview-related classes
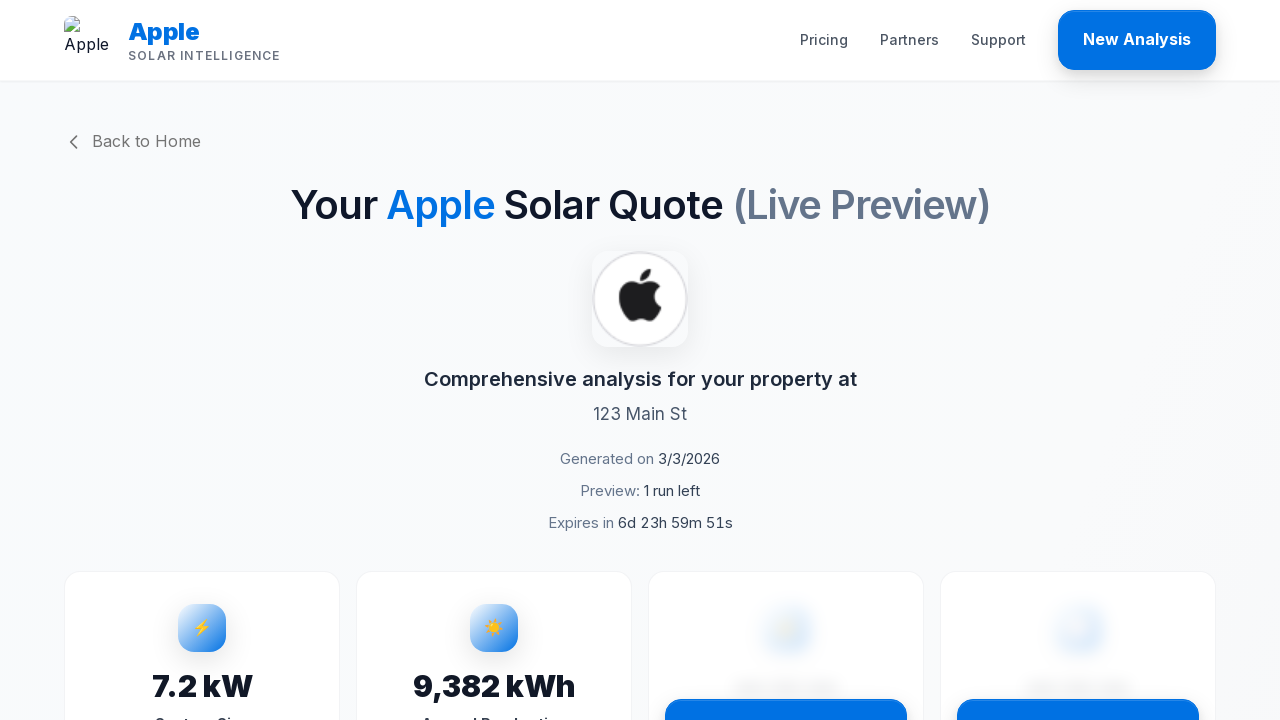

Checked for elements with countdown-related classes
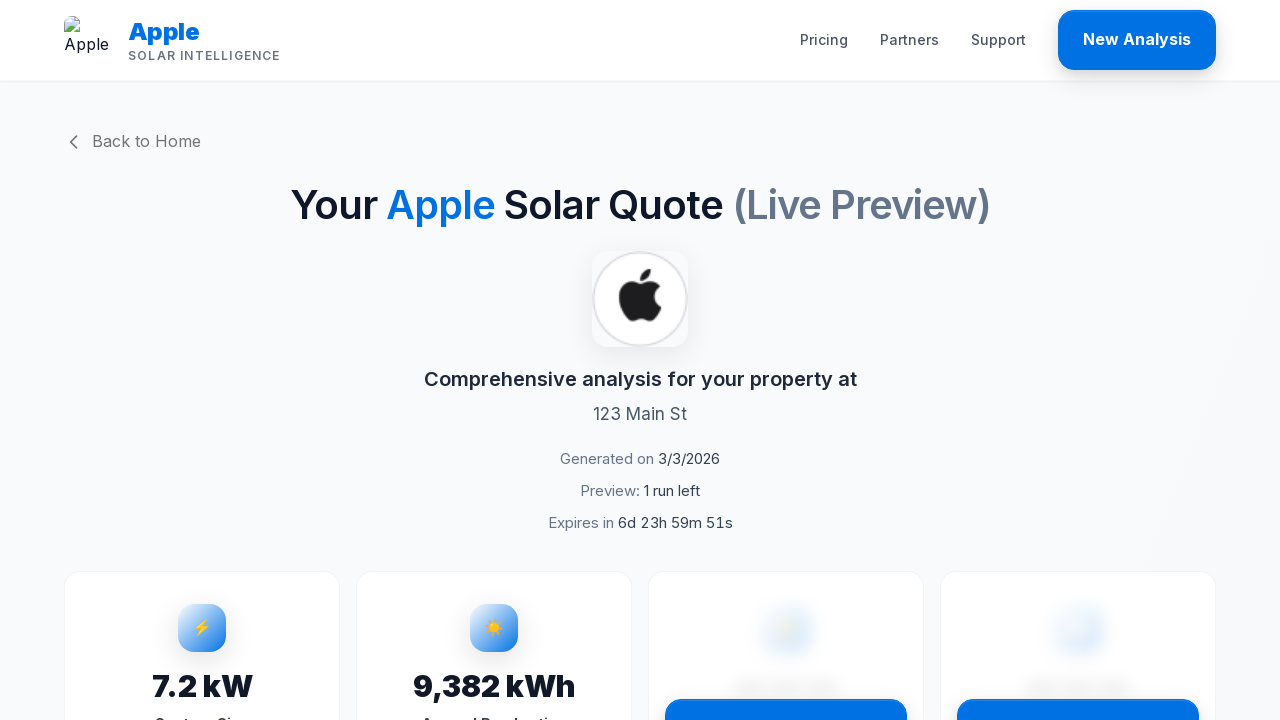

Checked for elements with quota-related test IDs
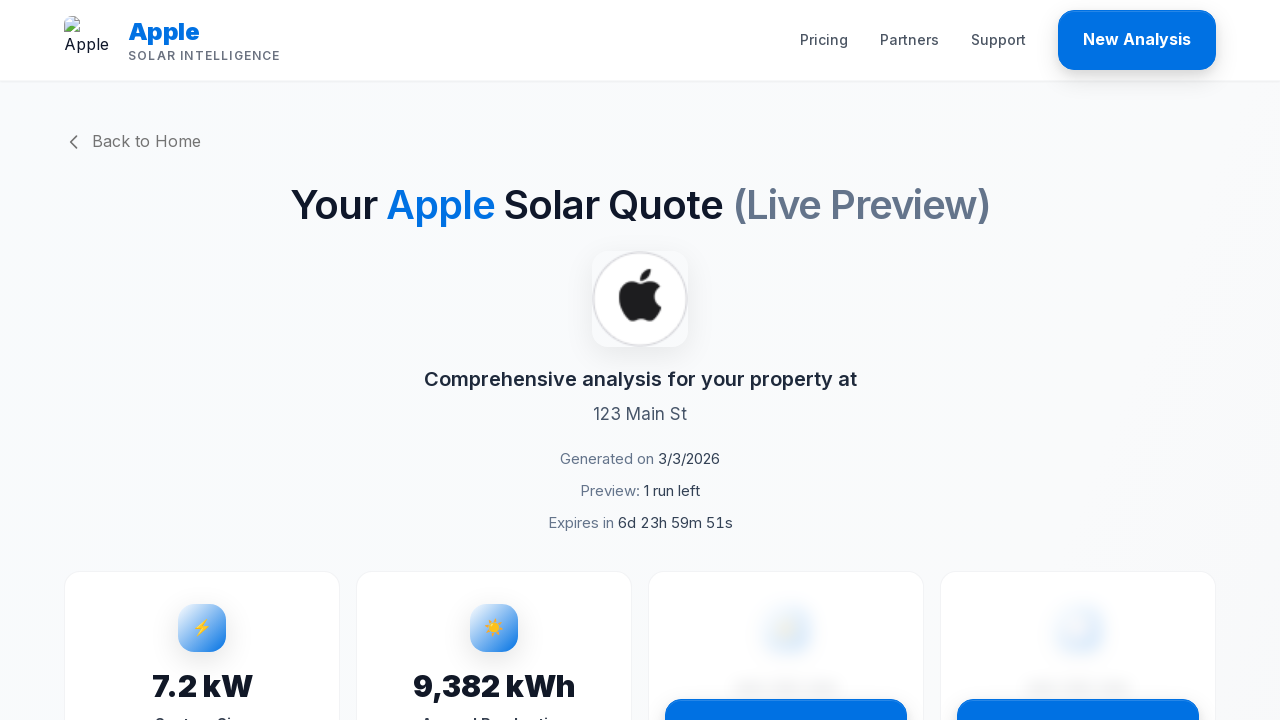

Checked for elements with preview-related test IDs
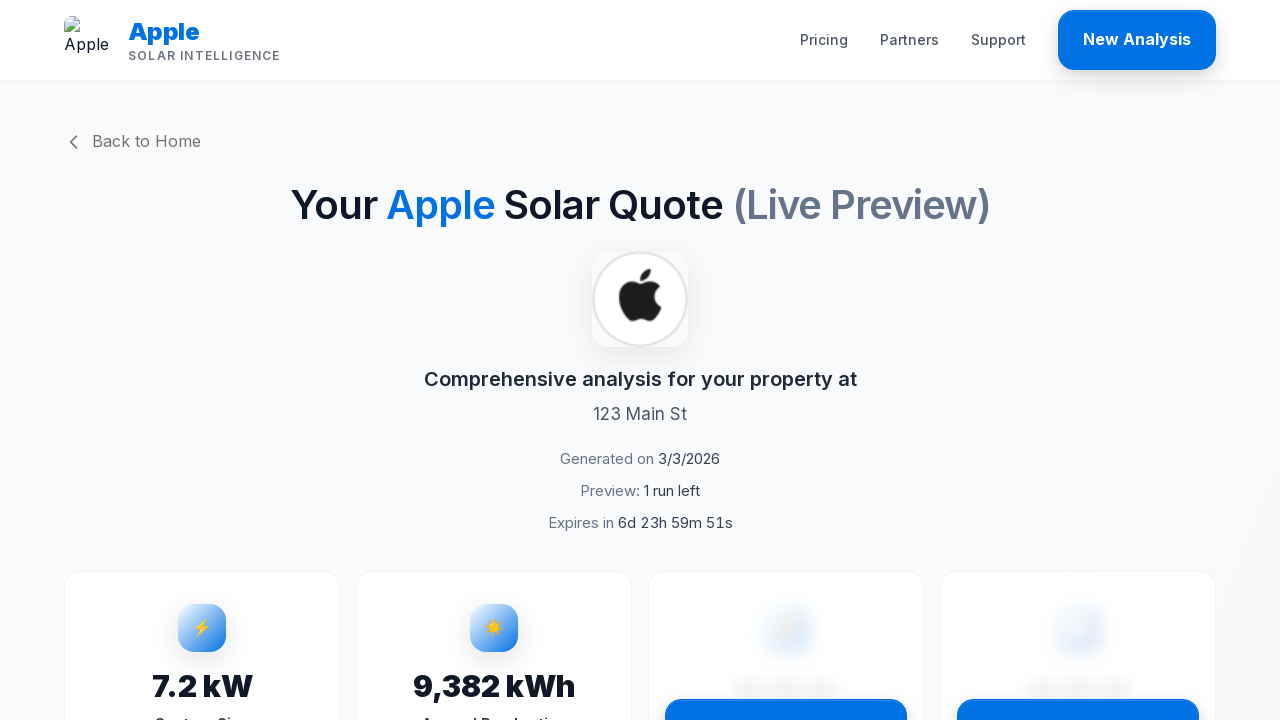

Confirmed body element is present
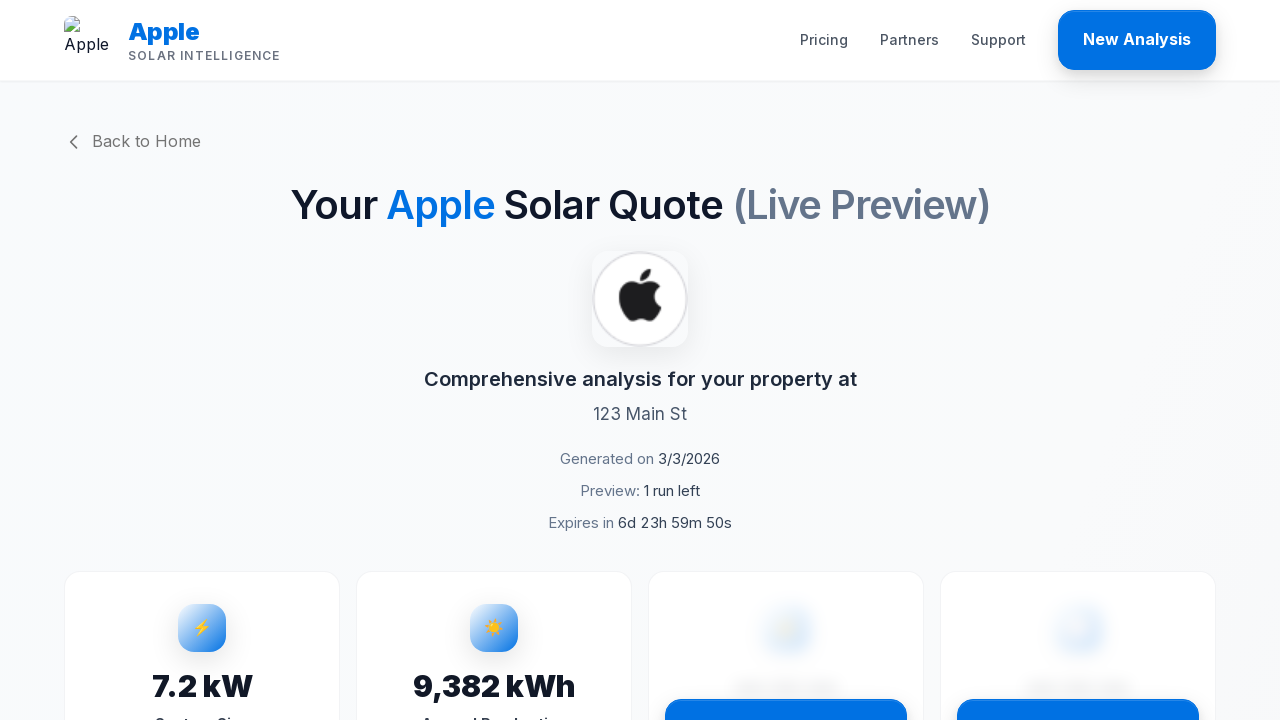

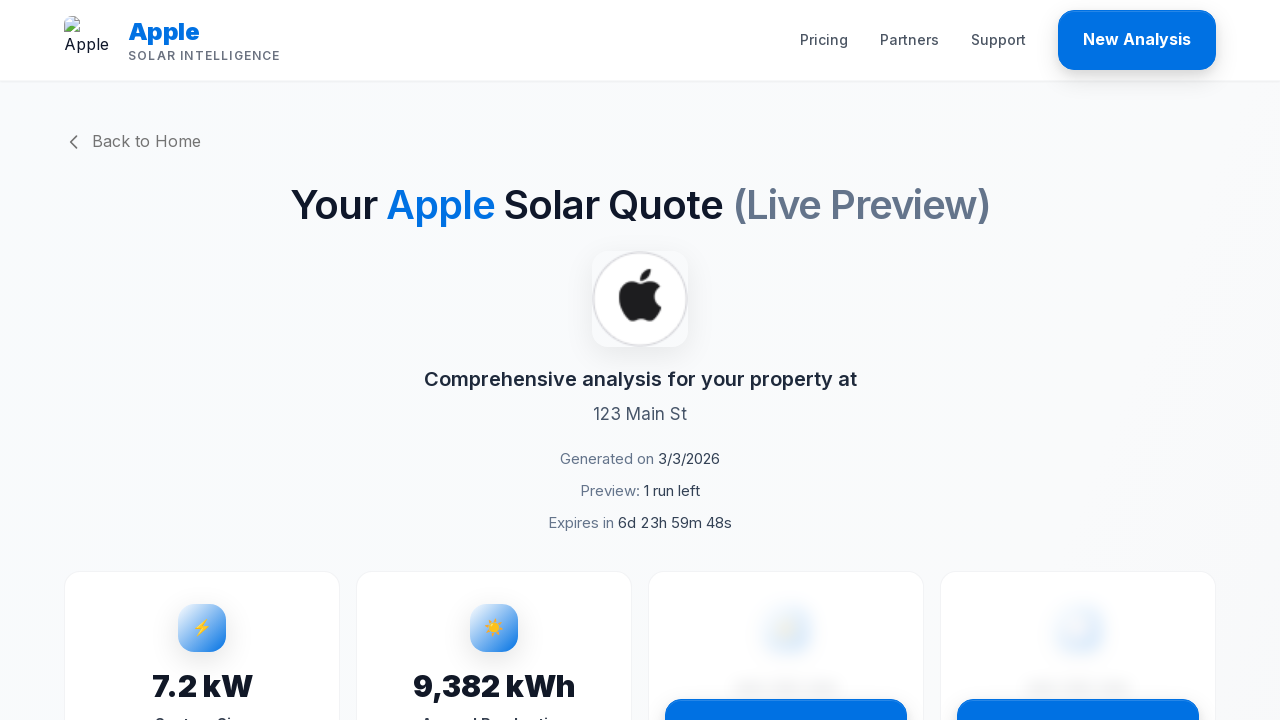